Tests dropdown selection using Playwright's built-in select_option method to choose "Option 1" by visible text.

Starting URL: http://the-internet.herokuapp.com/dropdown

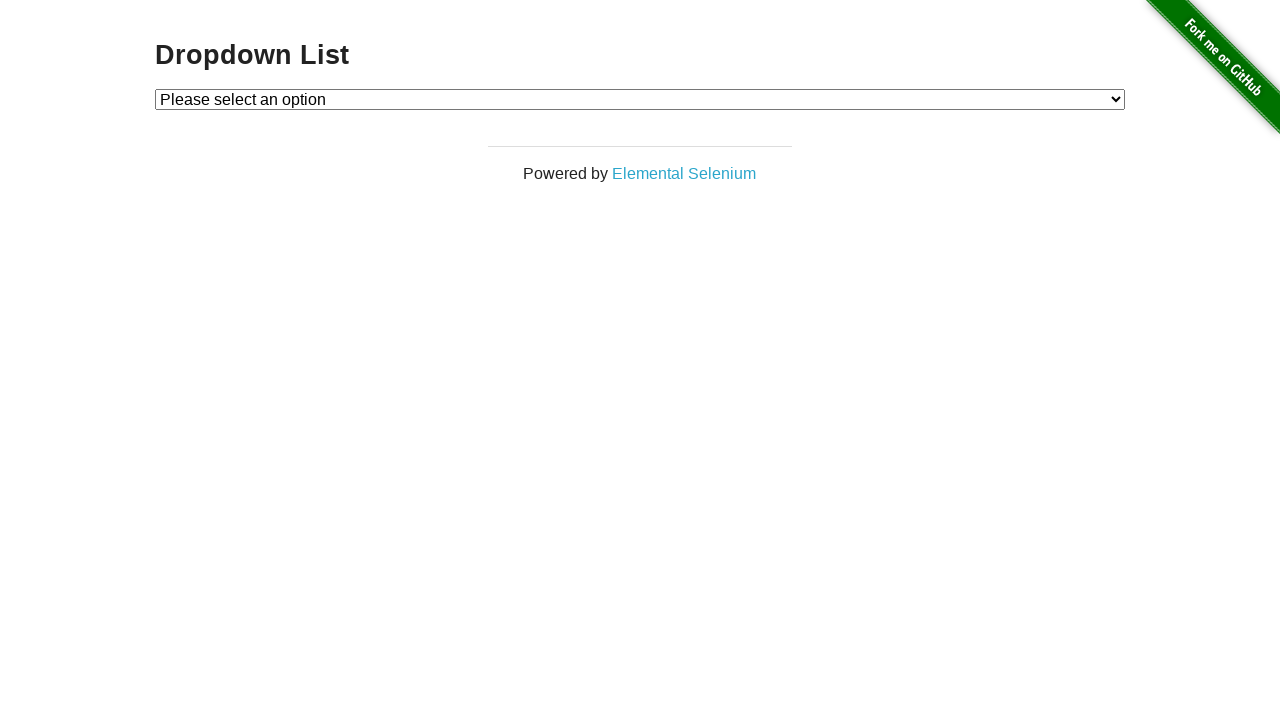

Selected 'Option 1' from dropdown using visible text on #dropdown
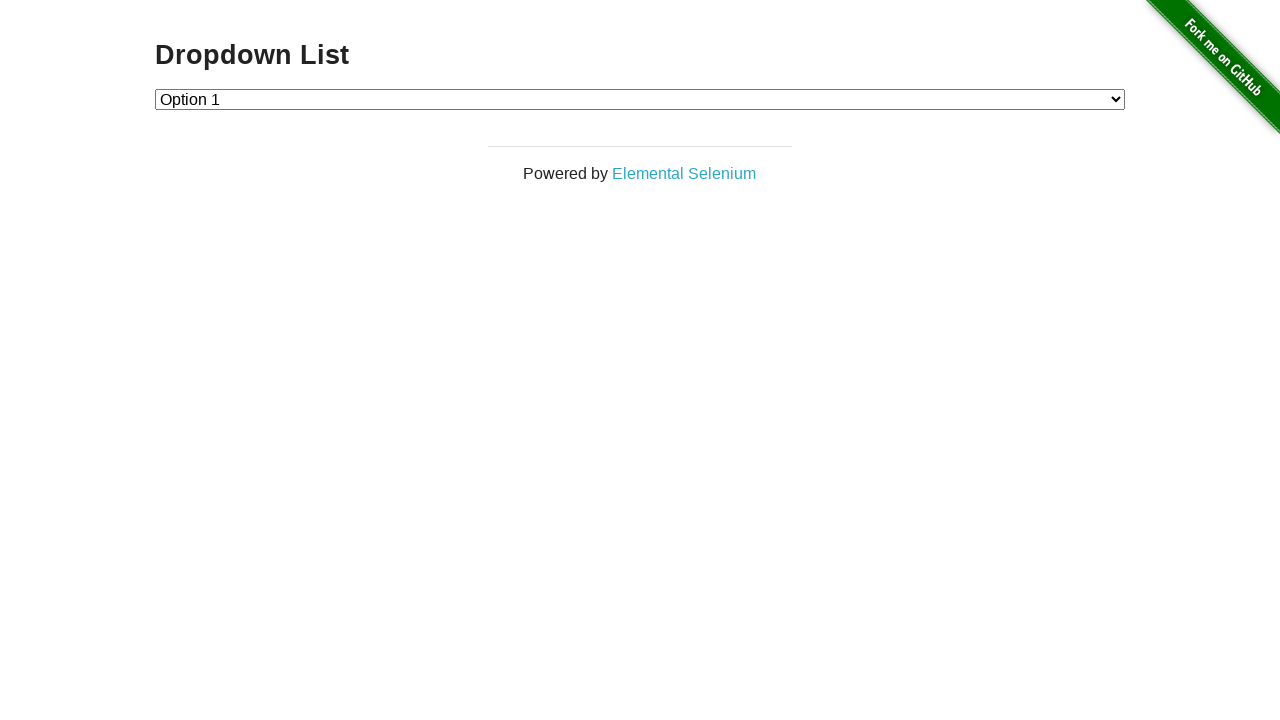

Retrieved selected option text from dropdown
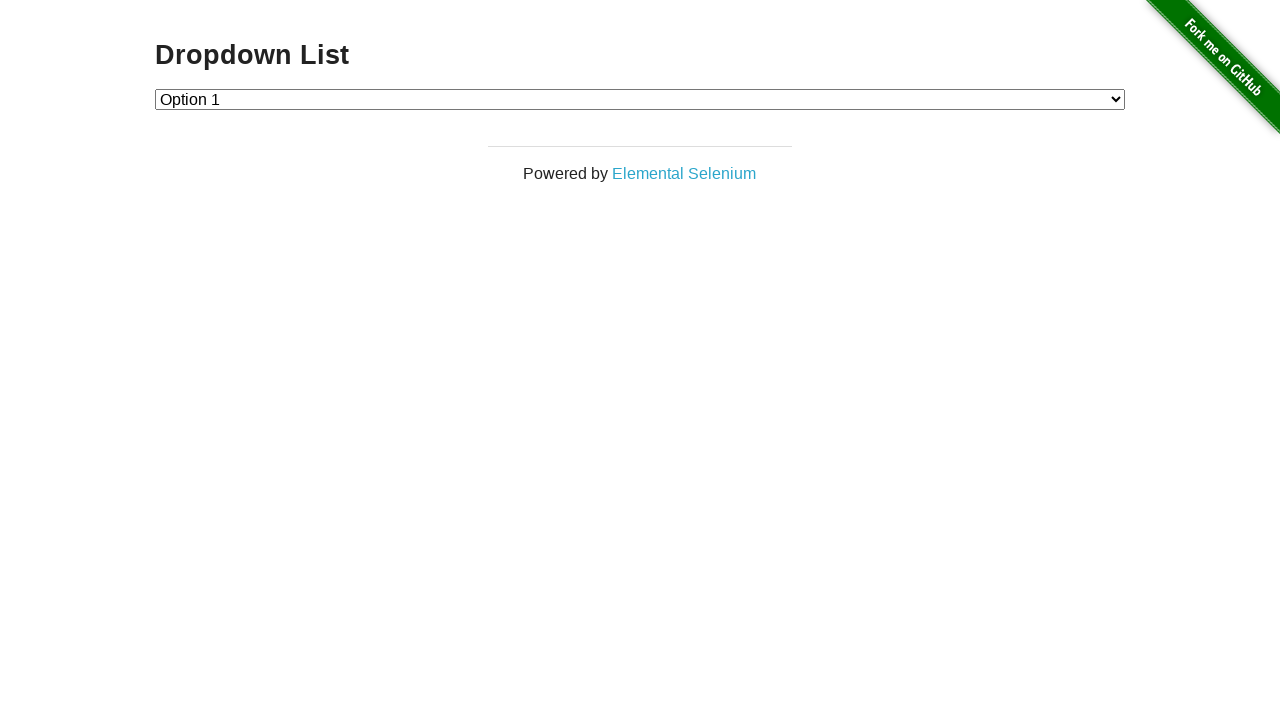

Verified that 'Option 1' is the selected option
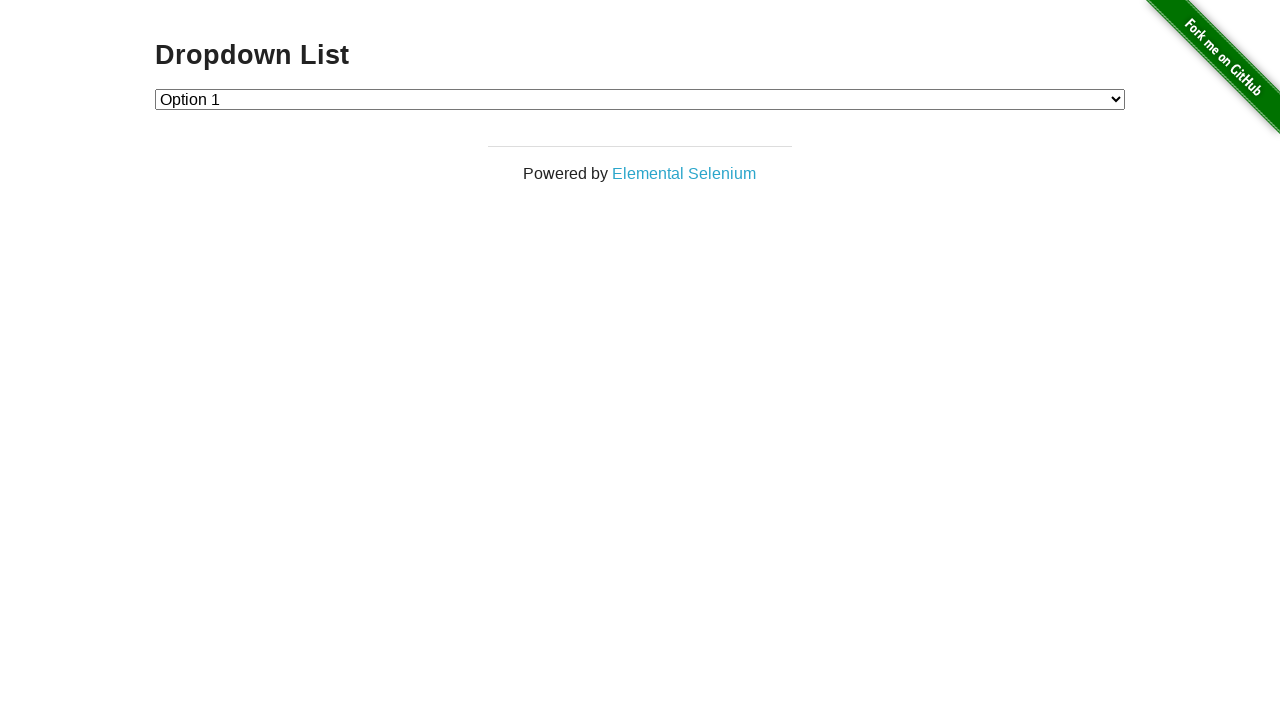

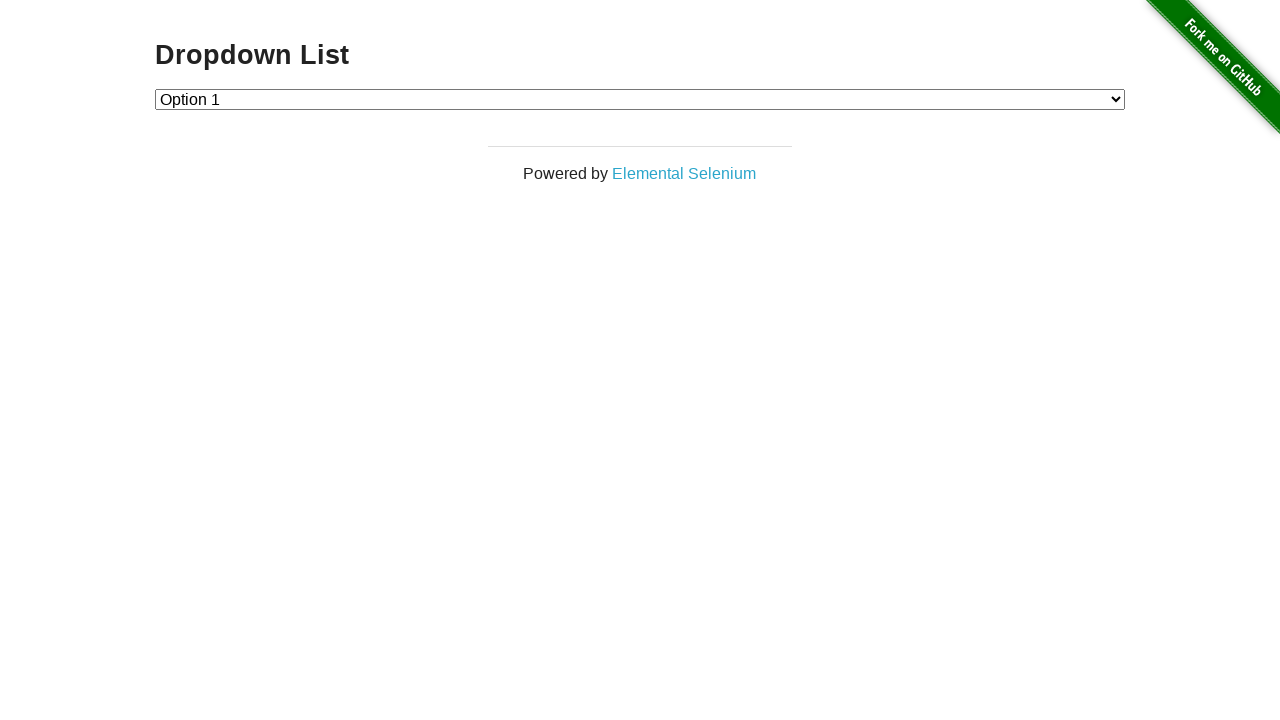